Tests adding multiple todo items to the list by filling the input field and pressing Enter for each item.

Starting URL: https://demo.playwright.dev/todomvc

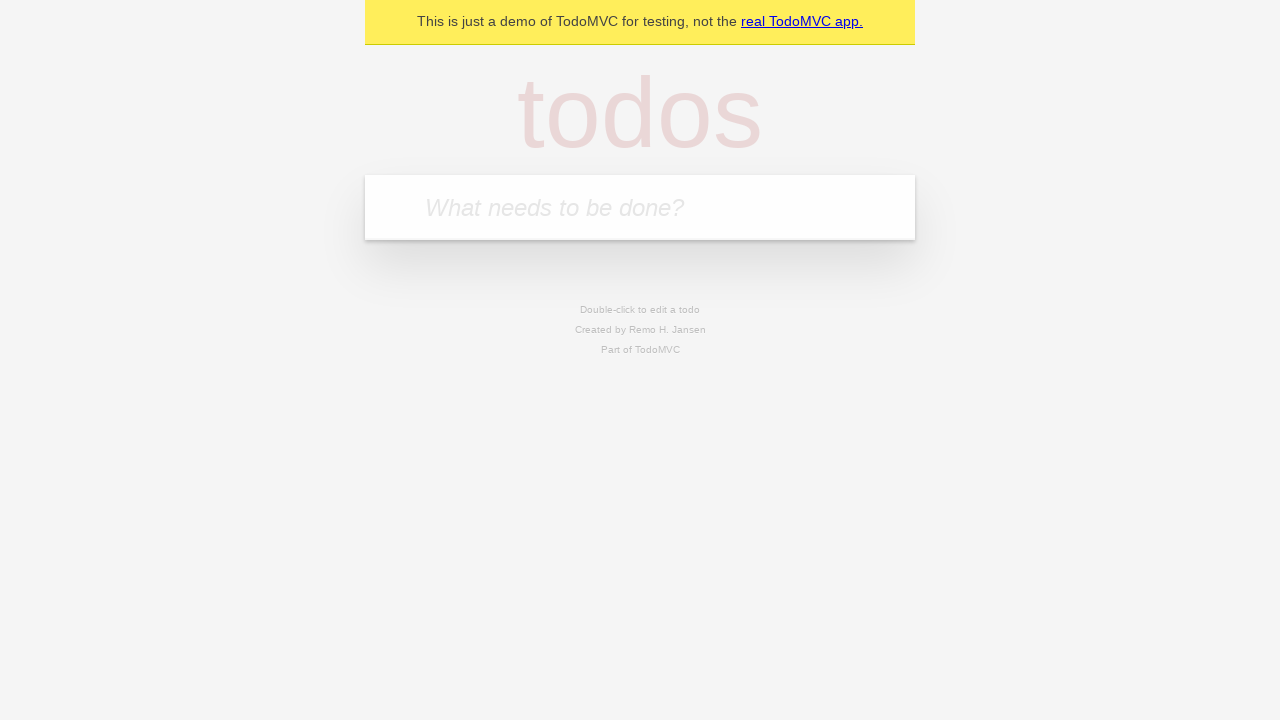

Located the todo input field with placeholder 'What needs to be done?'
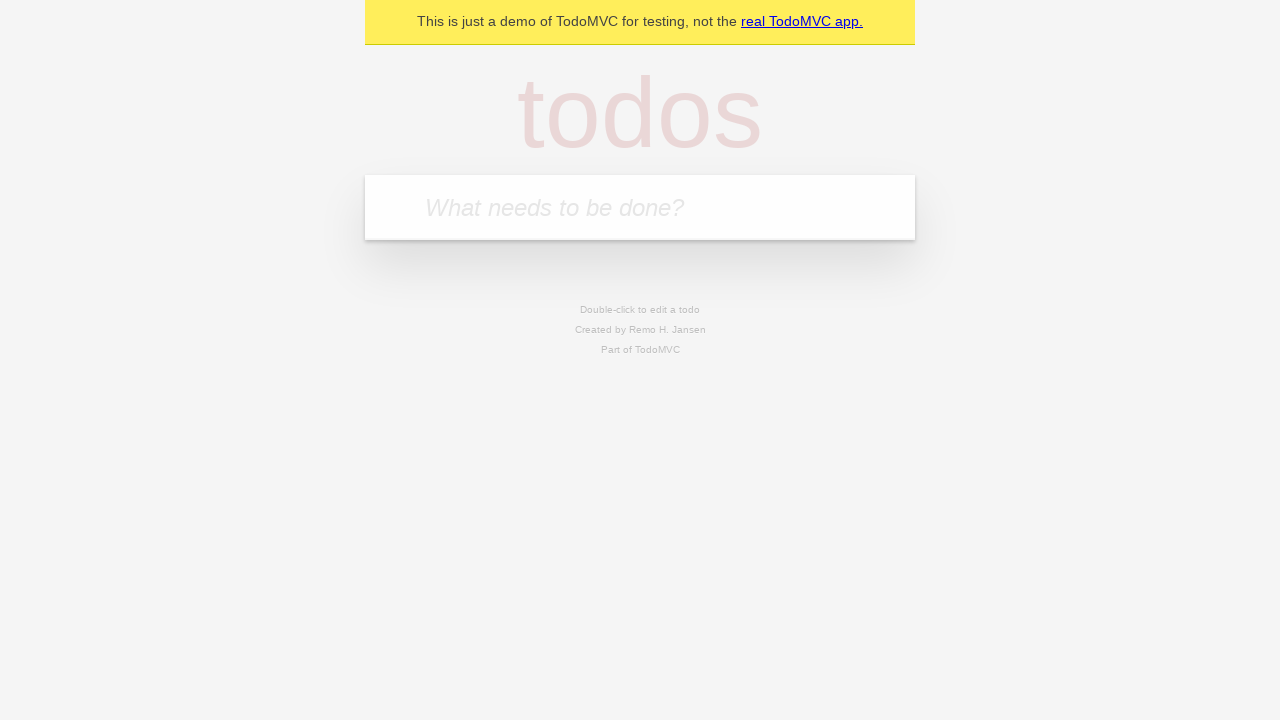

Filled input field with first todo: 'buy some cheese' on internal:attr=[placeholder="What needs to be done?"i]
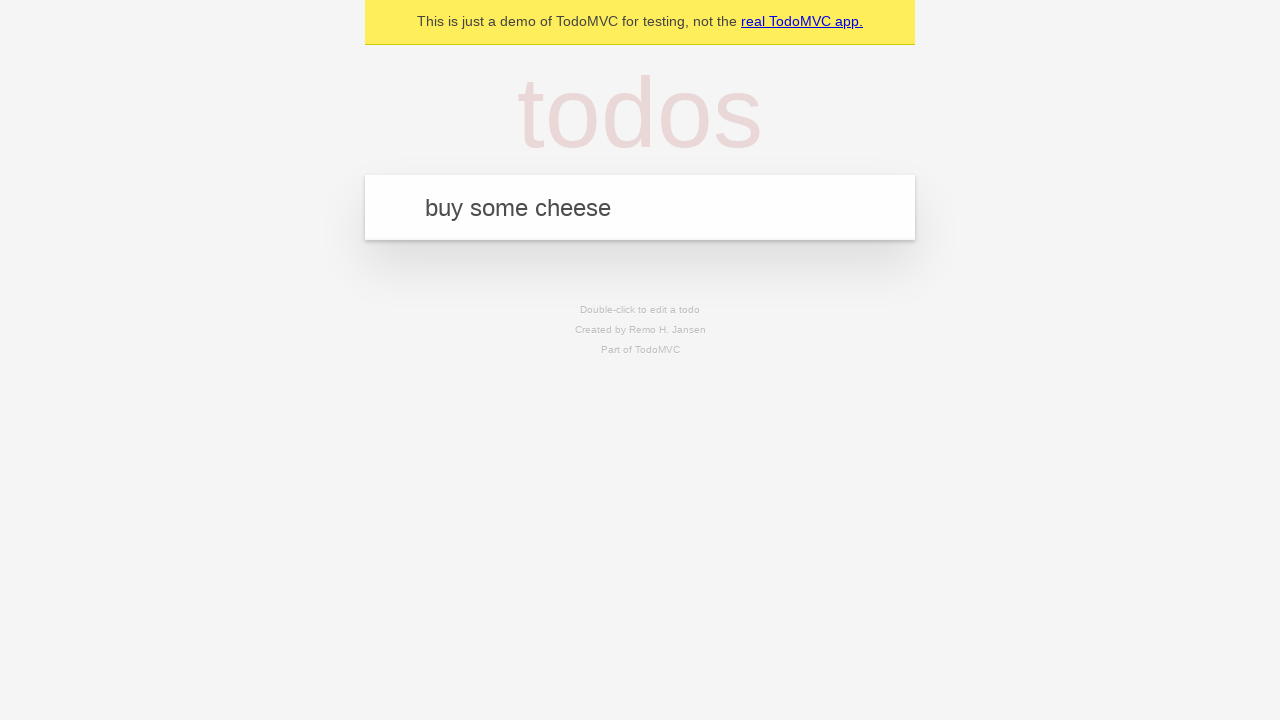

Pressed Enter to add first todo item on internal:attr=[placeholder="What needs to be done?"i]
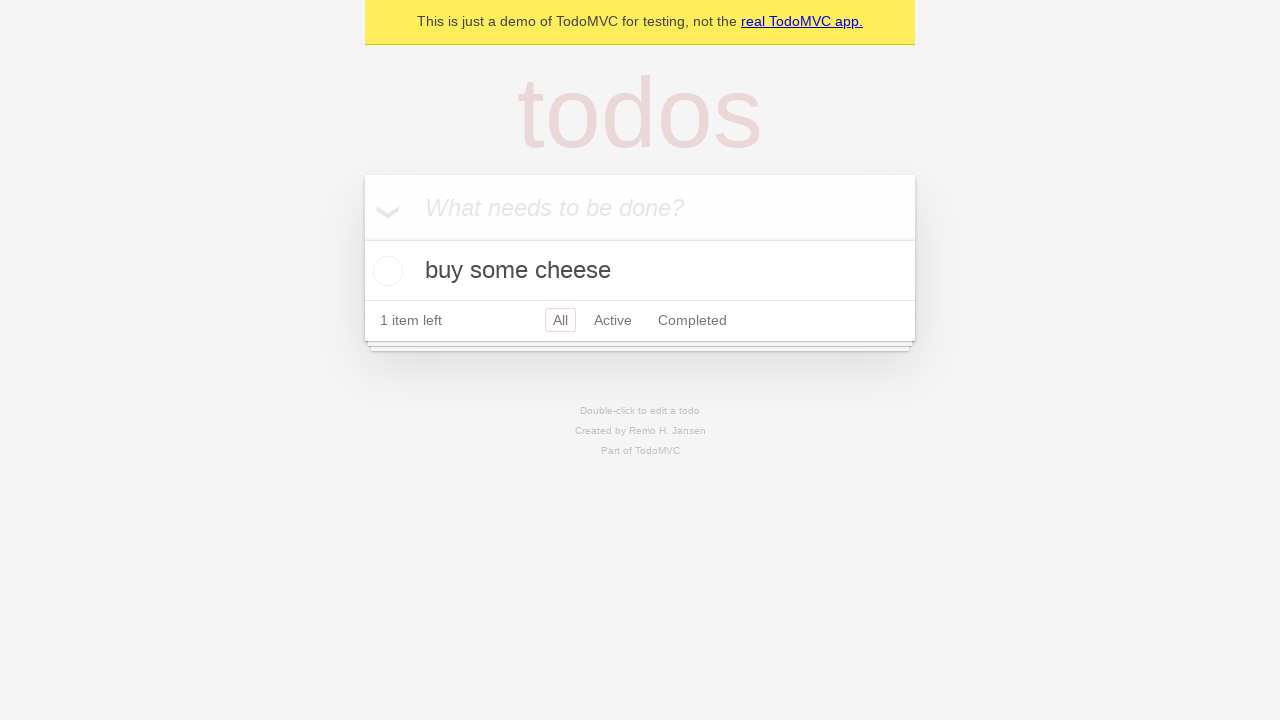

Filled input field with second todo: 'feed the cat' on internal:attr=[placeholder="What needs to be done?"i]
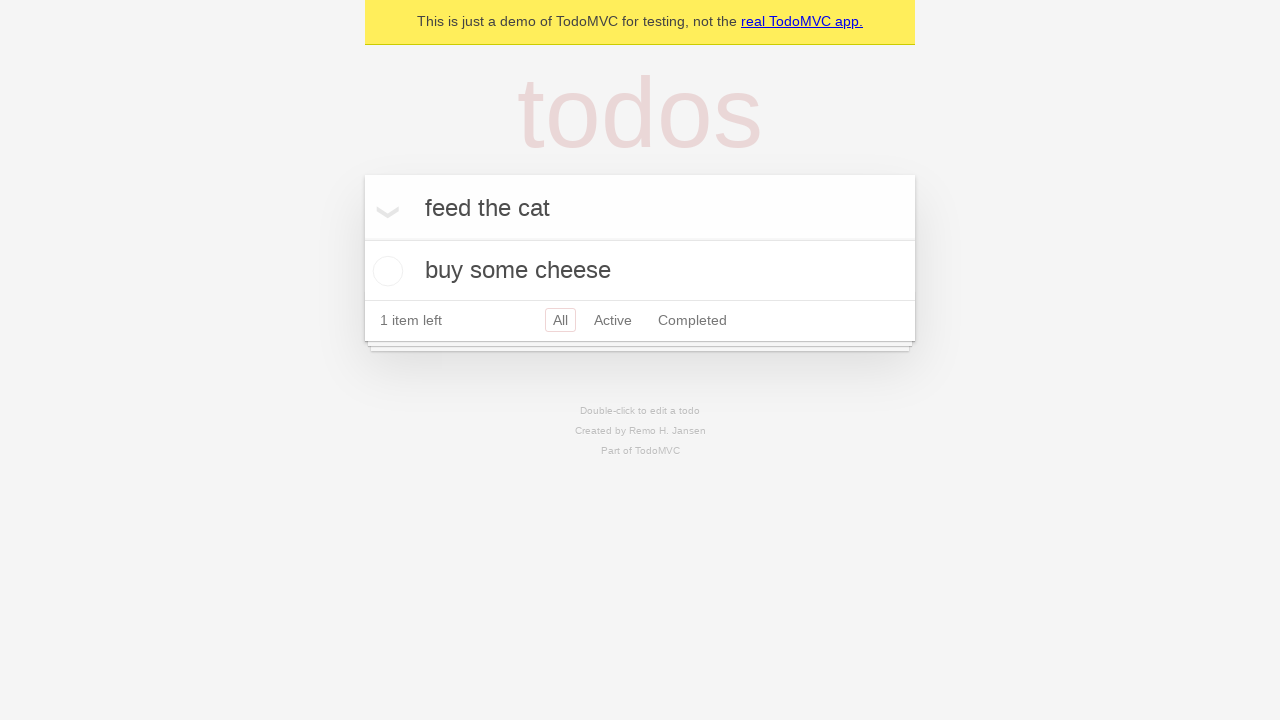

Pressed Enter to add second todo item on internal:attr=[placeholder="What needs to be done?"i]
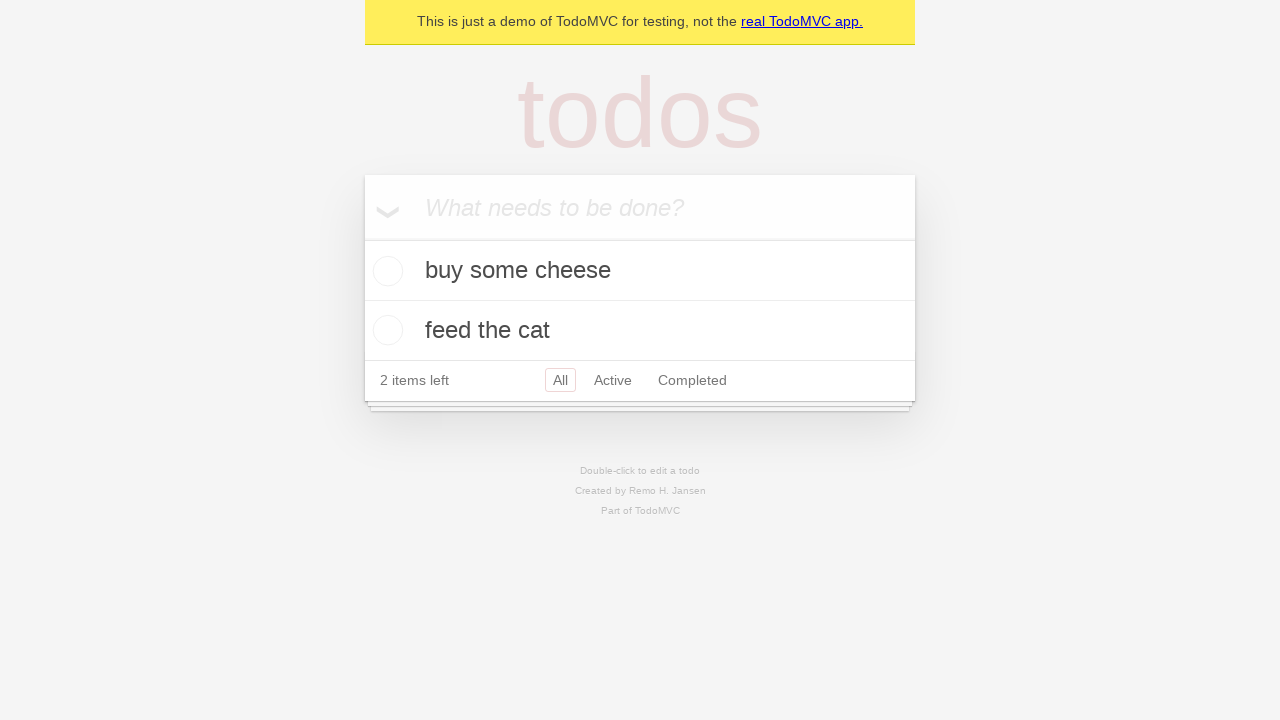

Waited for todo items to be visible on the page
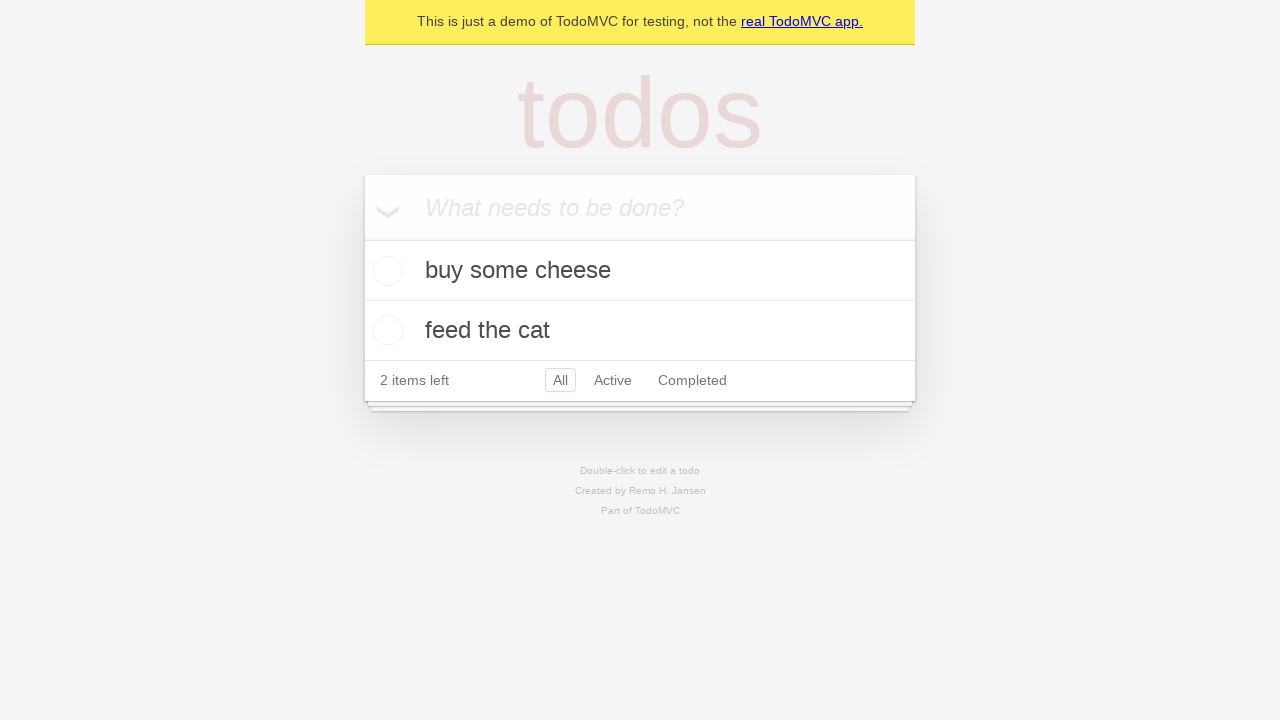

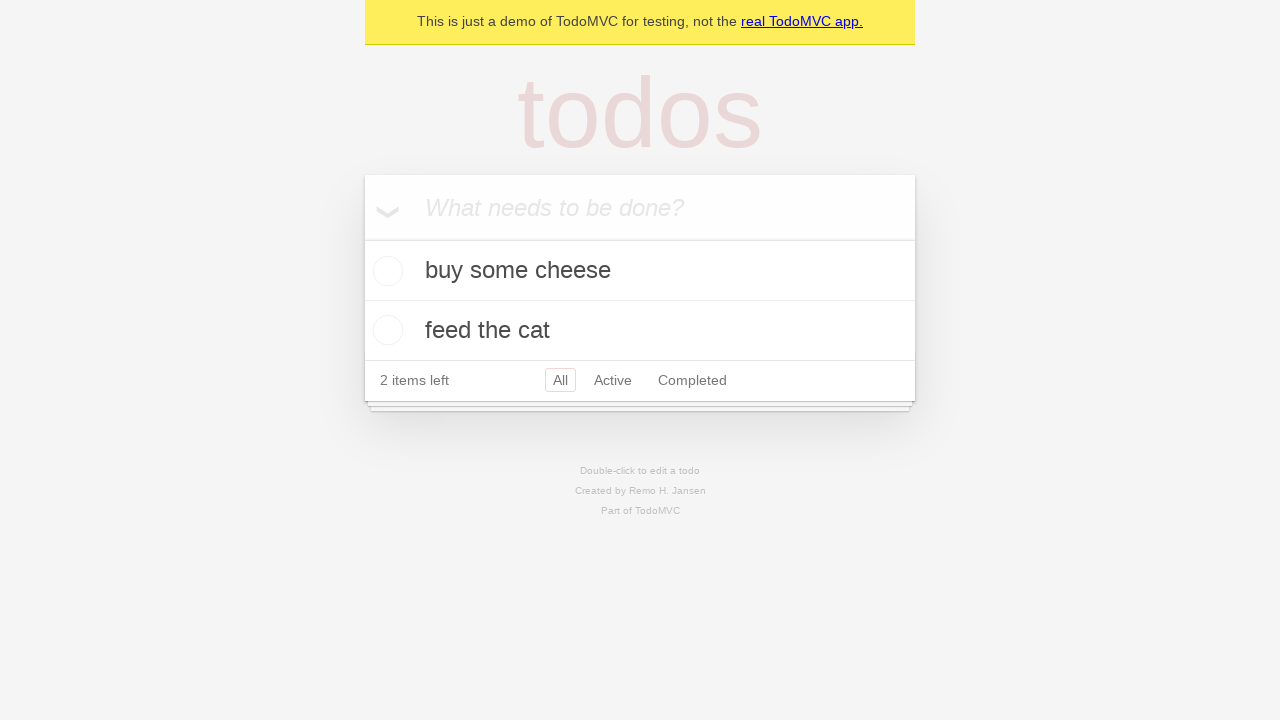